Clicks on the radio button menu item in the sidebar navigation

Starting URL: https://demoqa.com/text-box

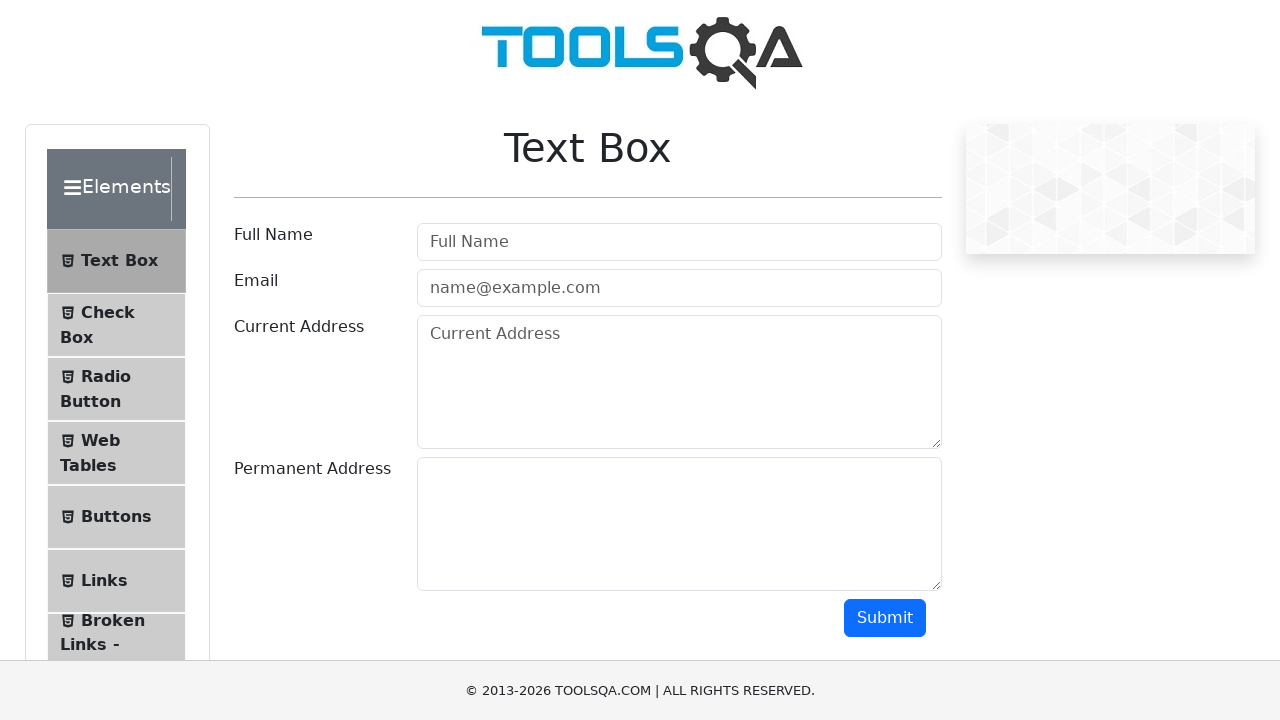

Clicked on the radio button menu item in the sidebar navigation at (116, 389) on #item-2
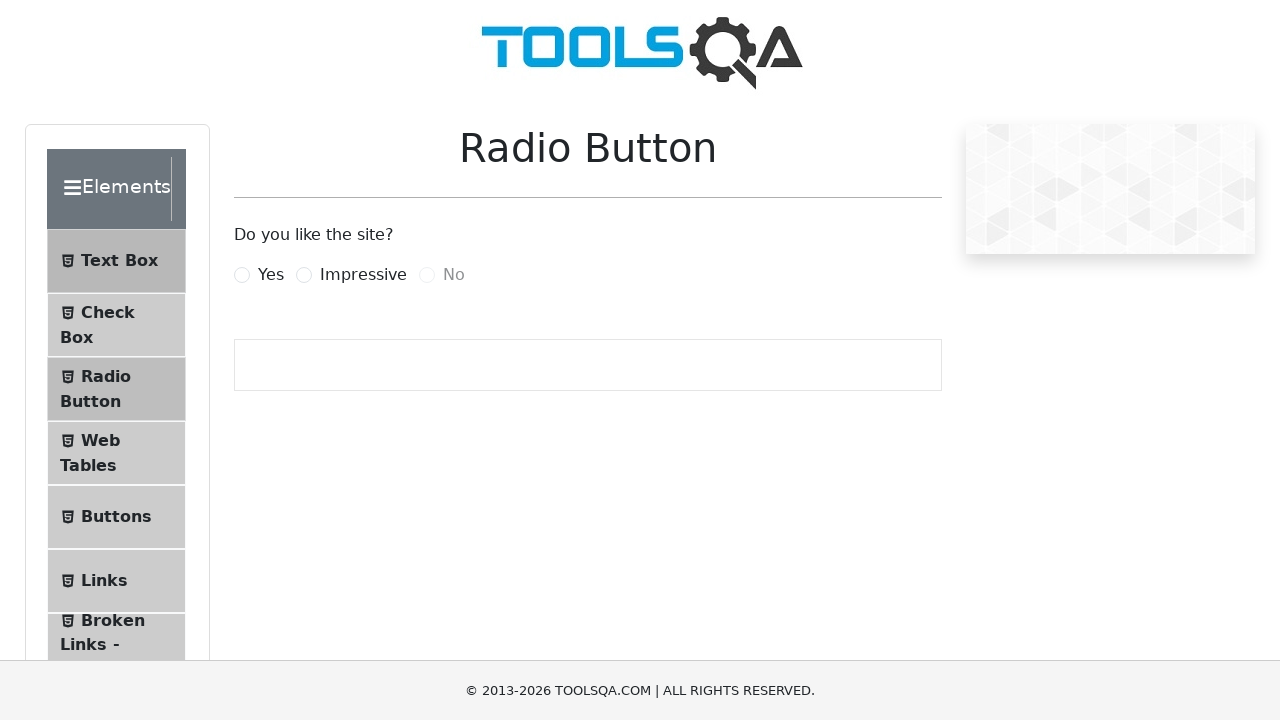

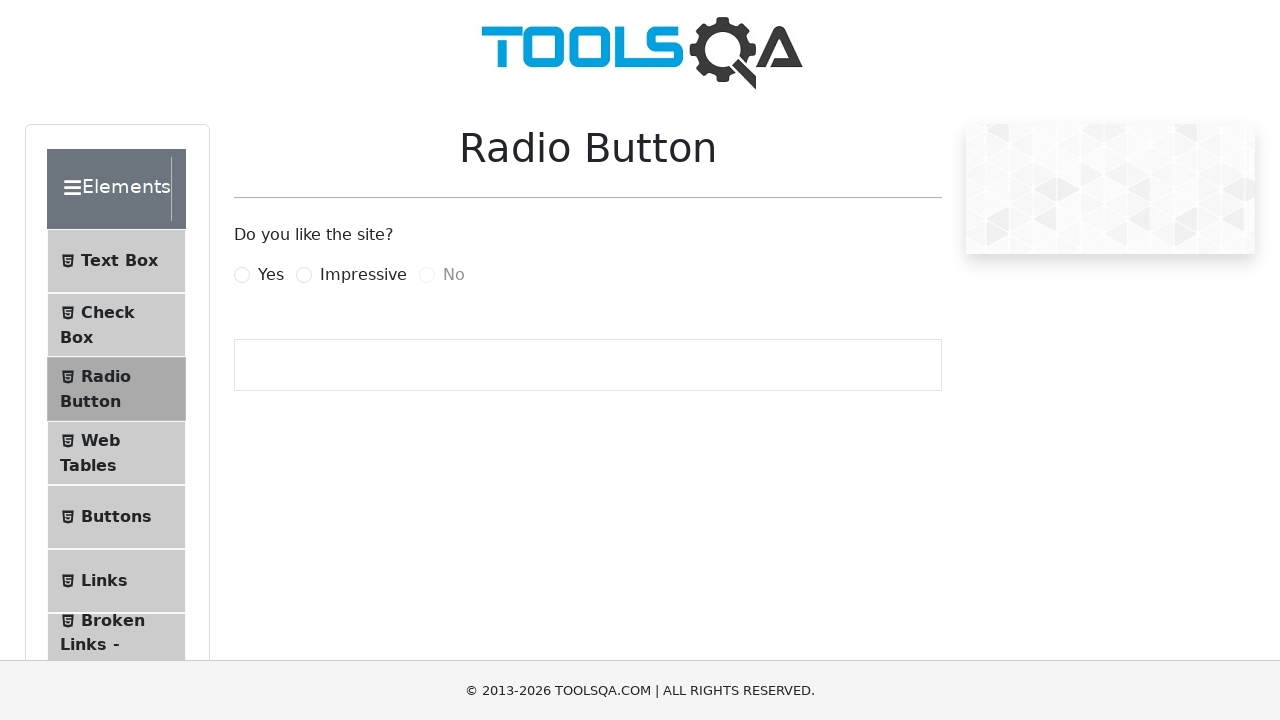